Tests the display status of various form elements and interacts with visible elements by filling in text and clicking radio buttons

Starting URL: https://automationfc.github.io/basic-form/index.html

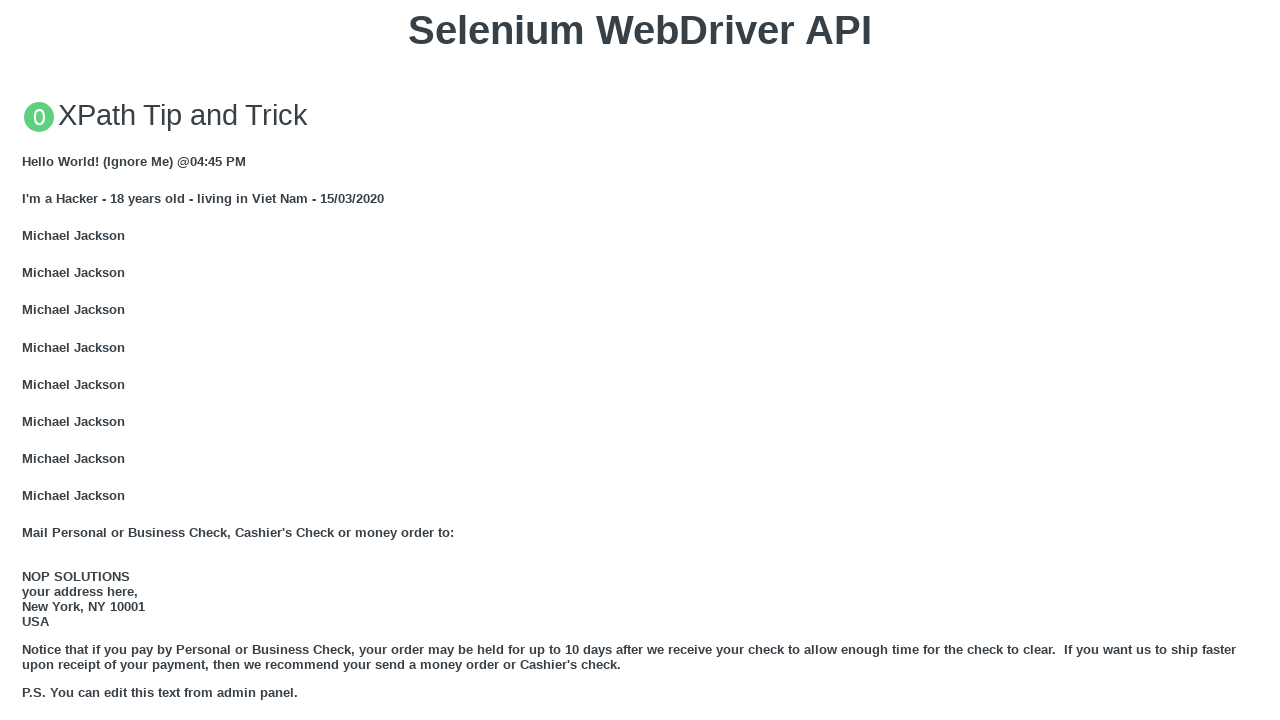

Checked visibility status of email input field
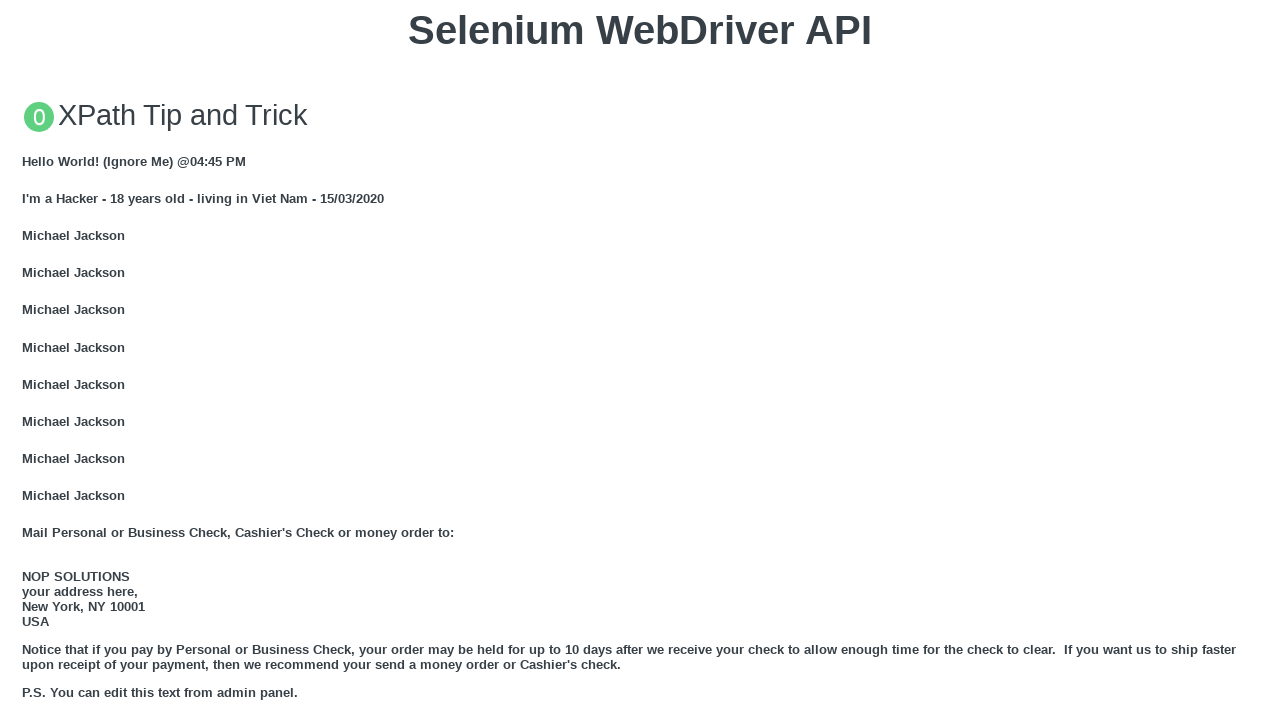

Checked visibility status of 'under 18' radio button
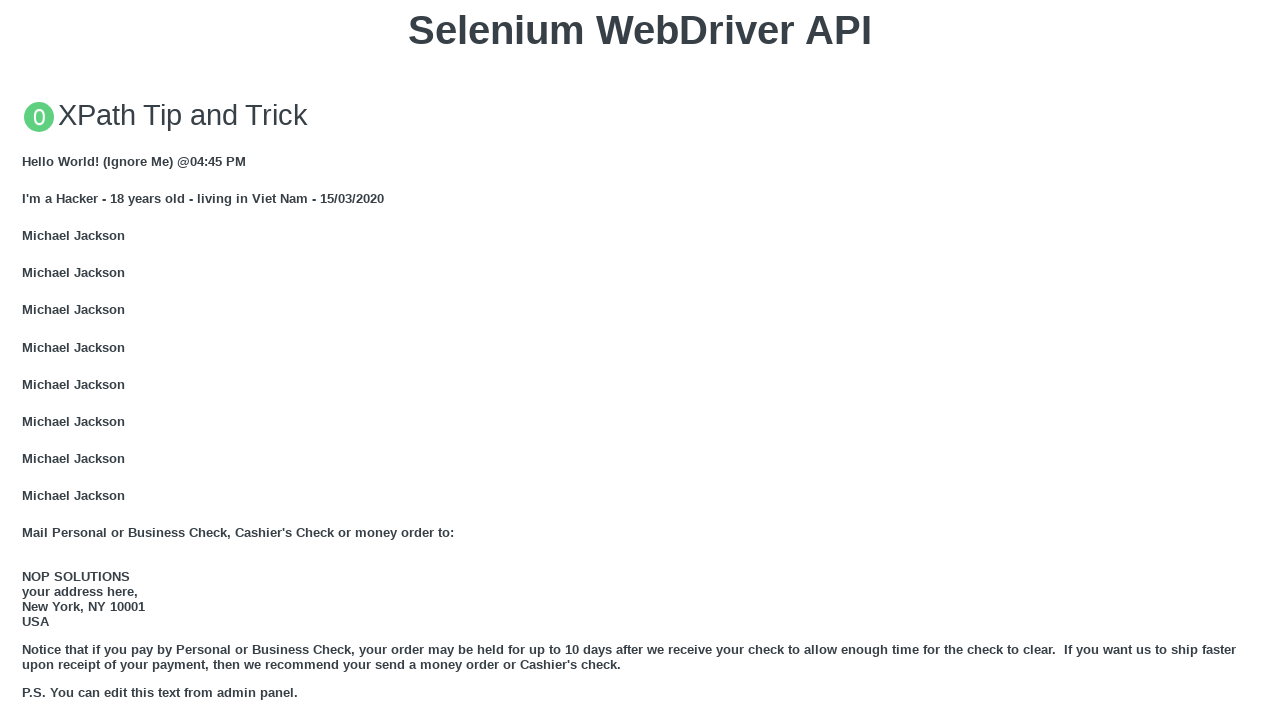

Checked visibility status of education textarea field
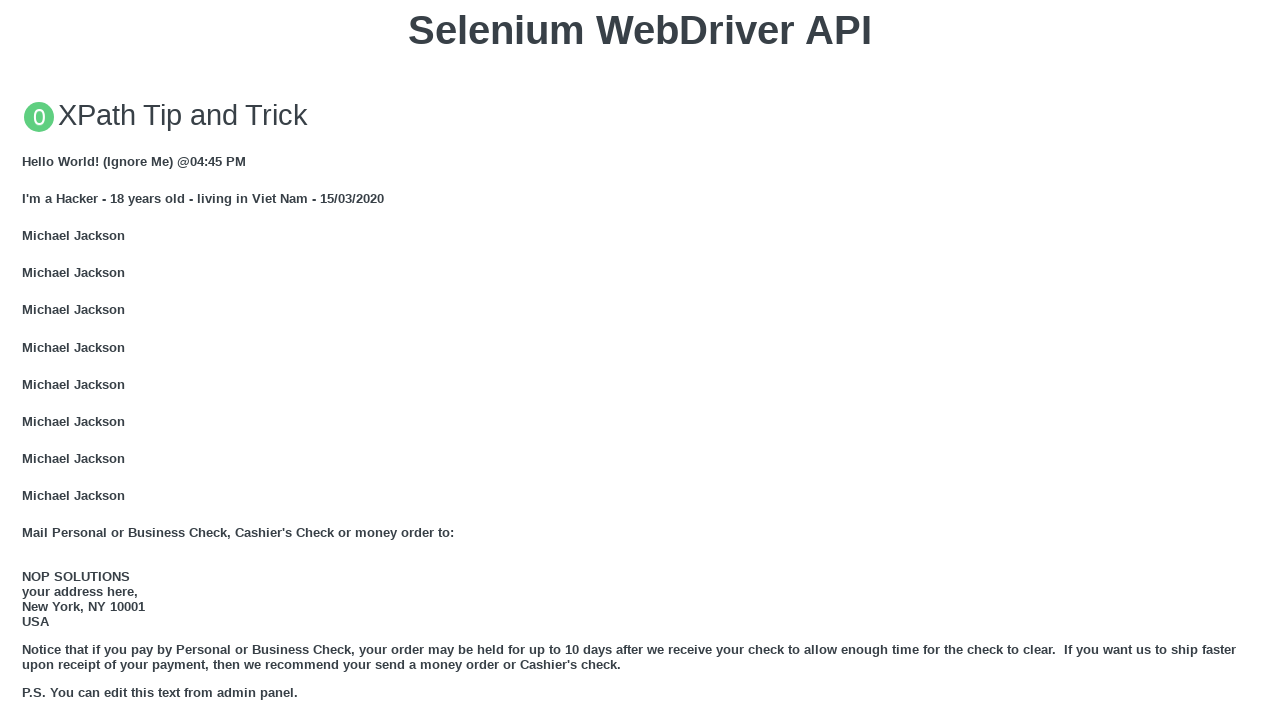

Checked visibility status of 'Name: User5' heading
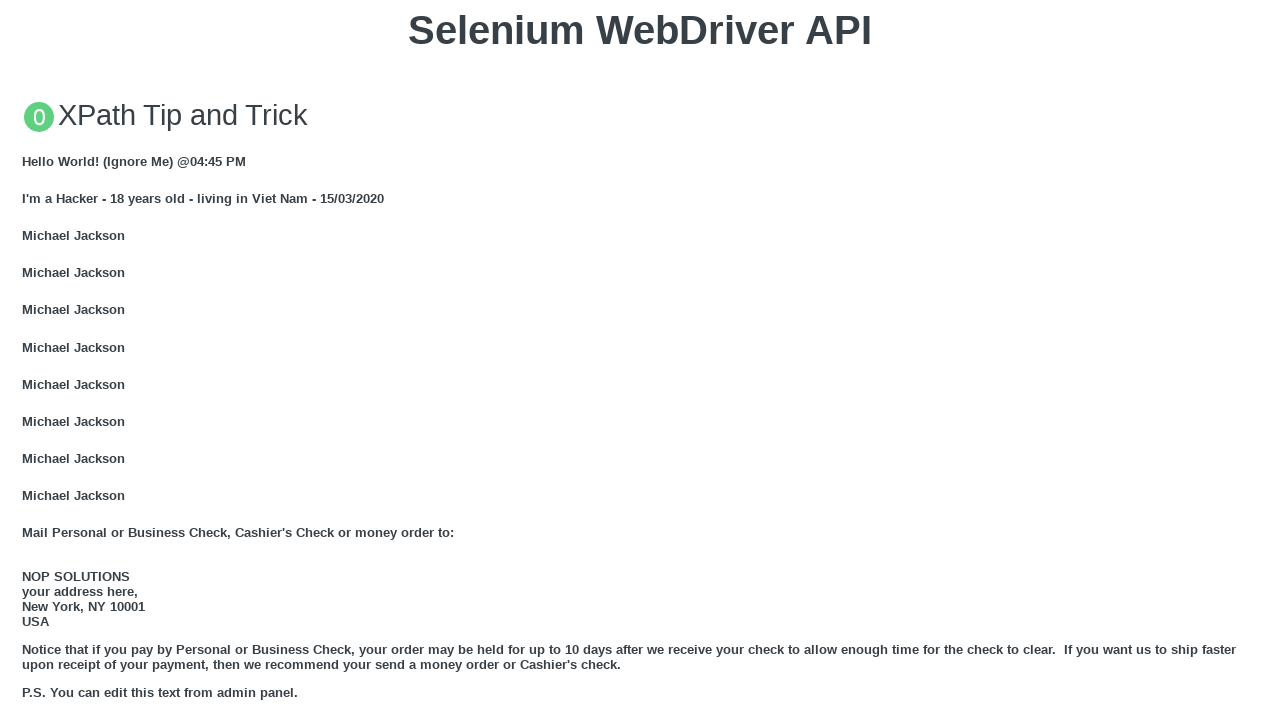

Filled email field with 'Automation Testing' on //input[@id='email']
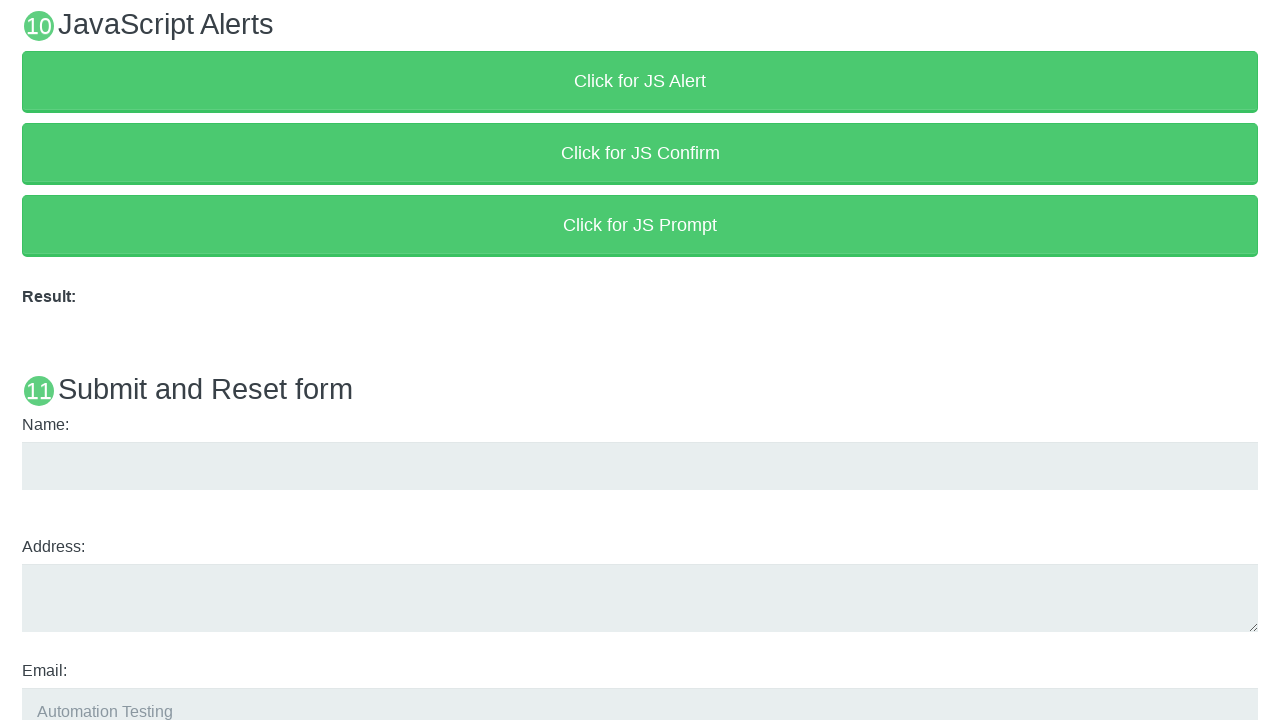

Clicked 'under 18' radio button label at (76, 360) on xpath=//label[@for='under_18']
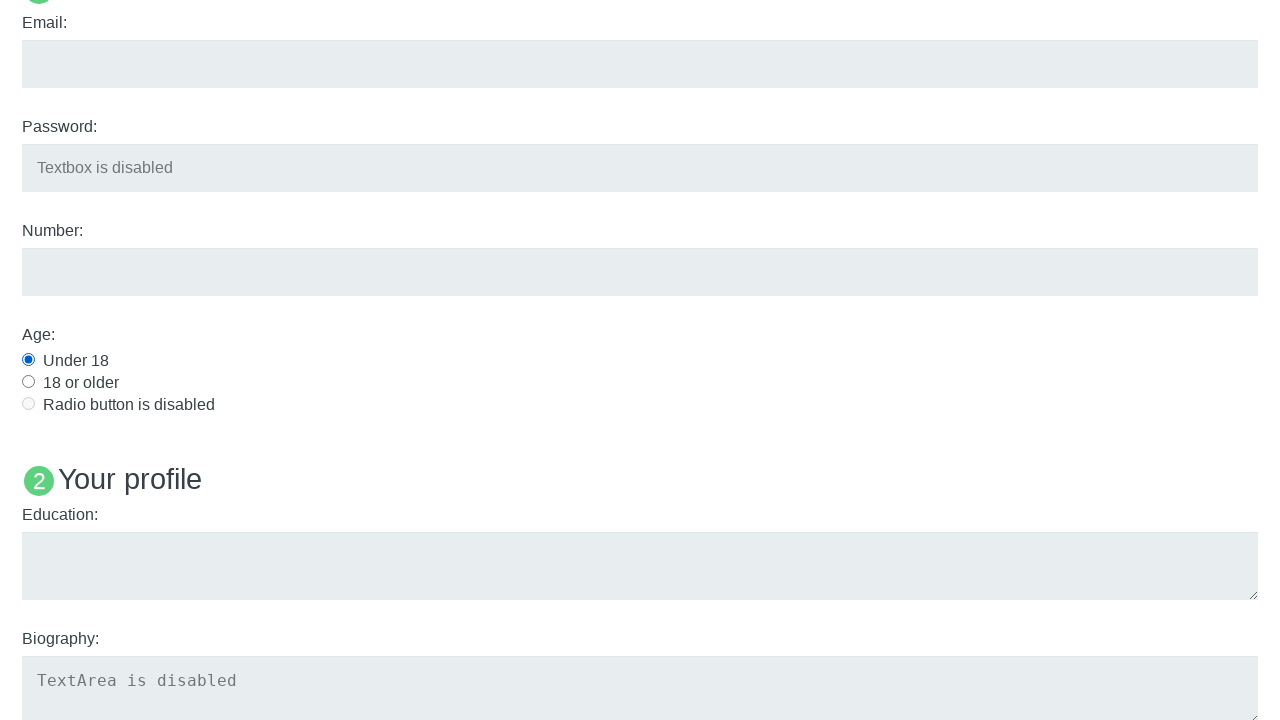

Filled education textarea with 'Automation Testing' on //textarea[@id='edu']
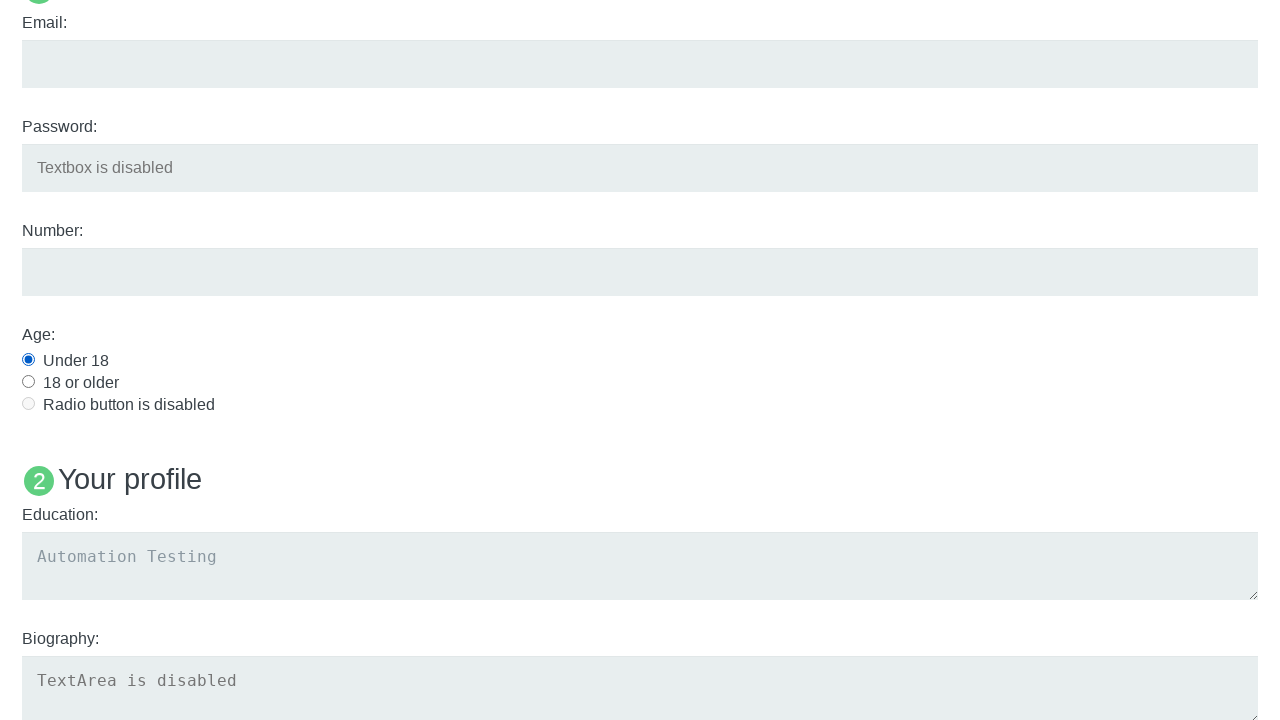

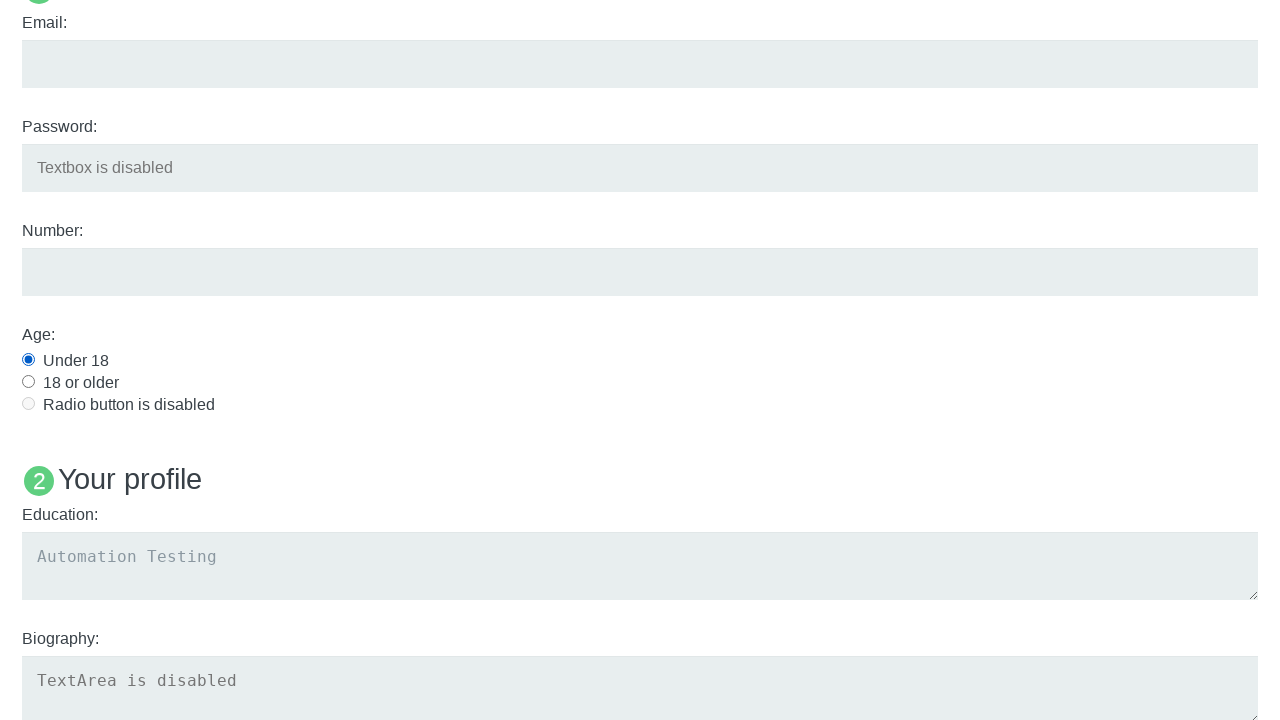